Performs a search, navigates back to home page, then forward to search results

Starting URL: https://www.bigbasket.com/

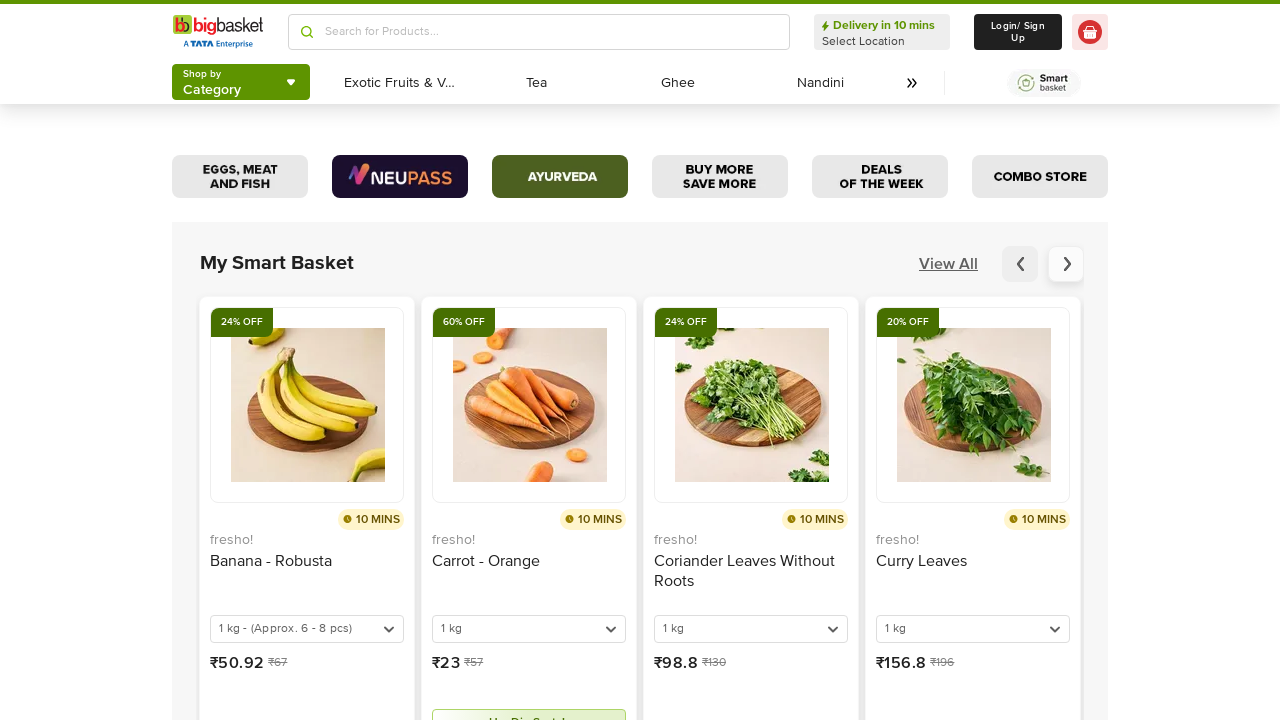

Search input field in header is visible
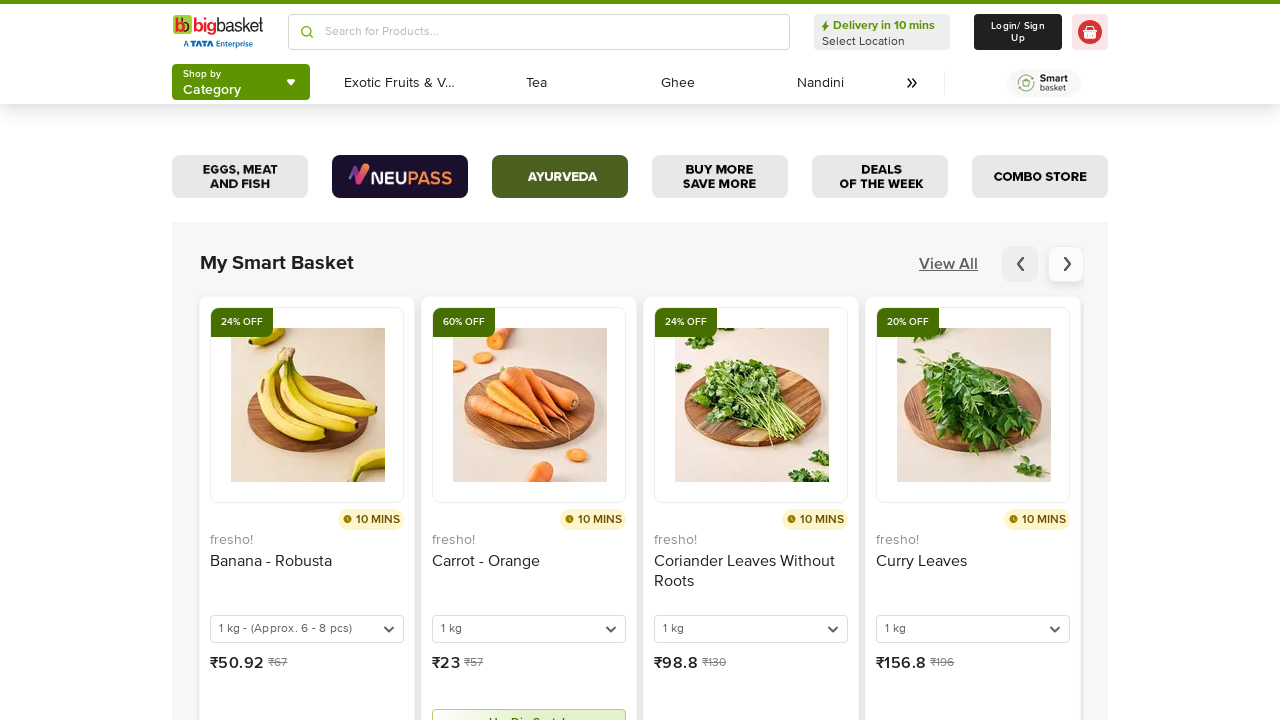

Located the search input field
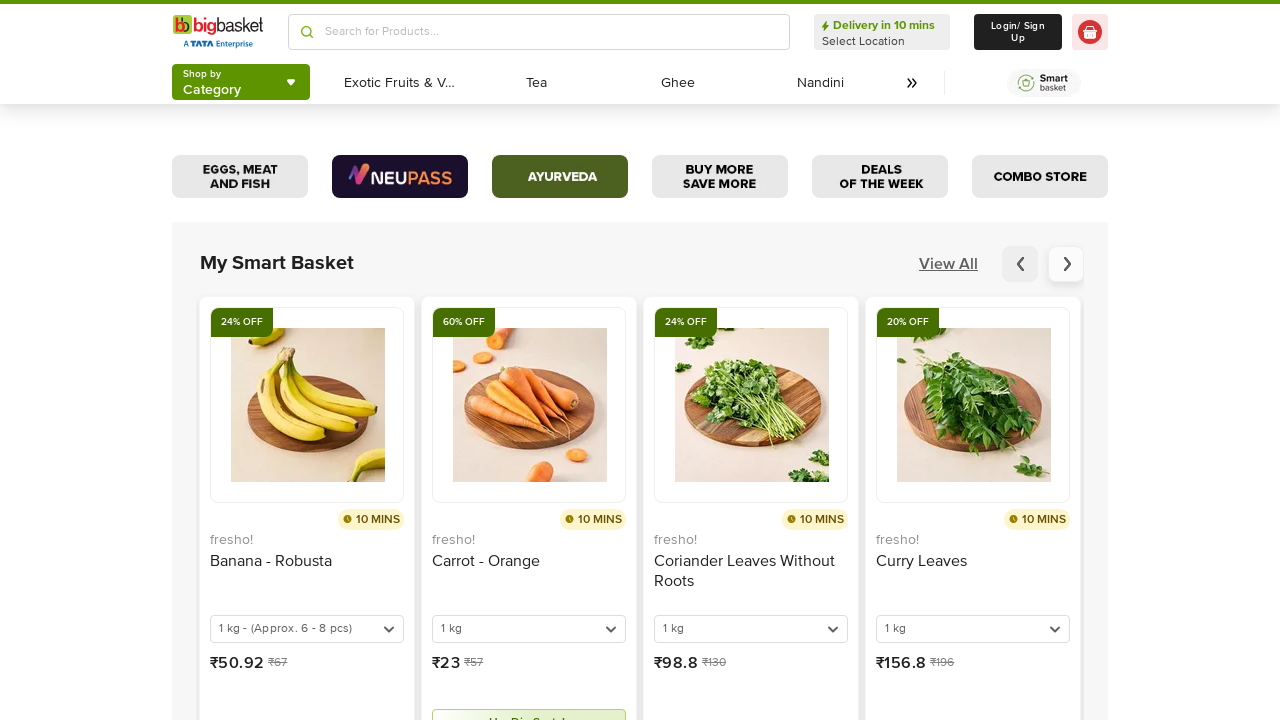

Filled search field with 'Beer' on header input >> nth=0
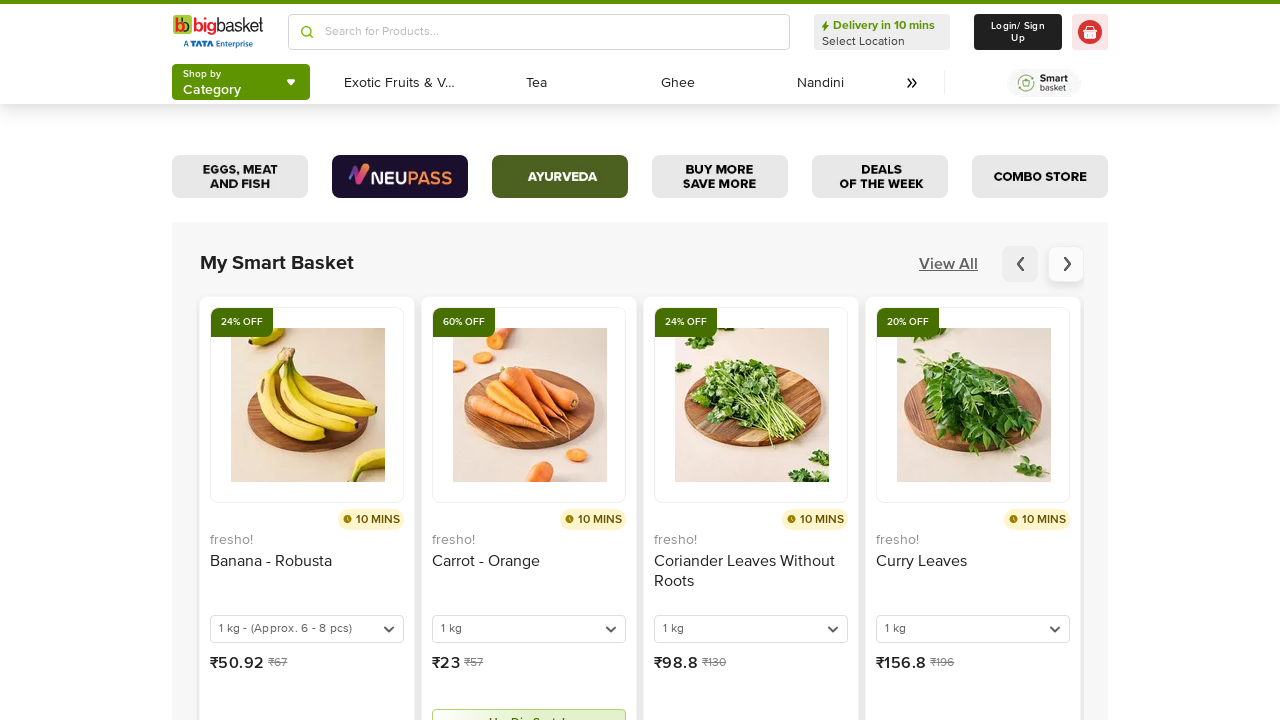

Pressed Enter to search for Beer on header input >> nth=0
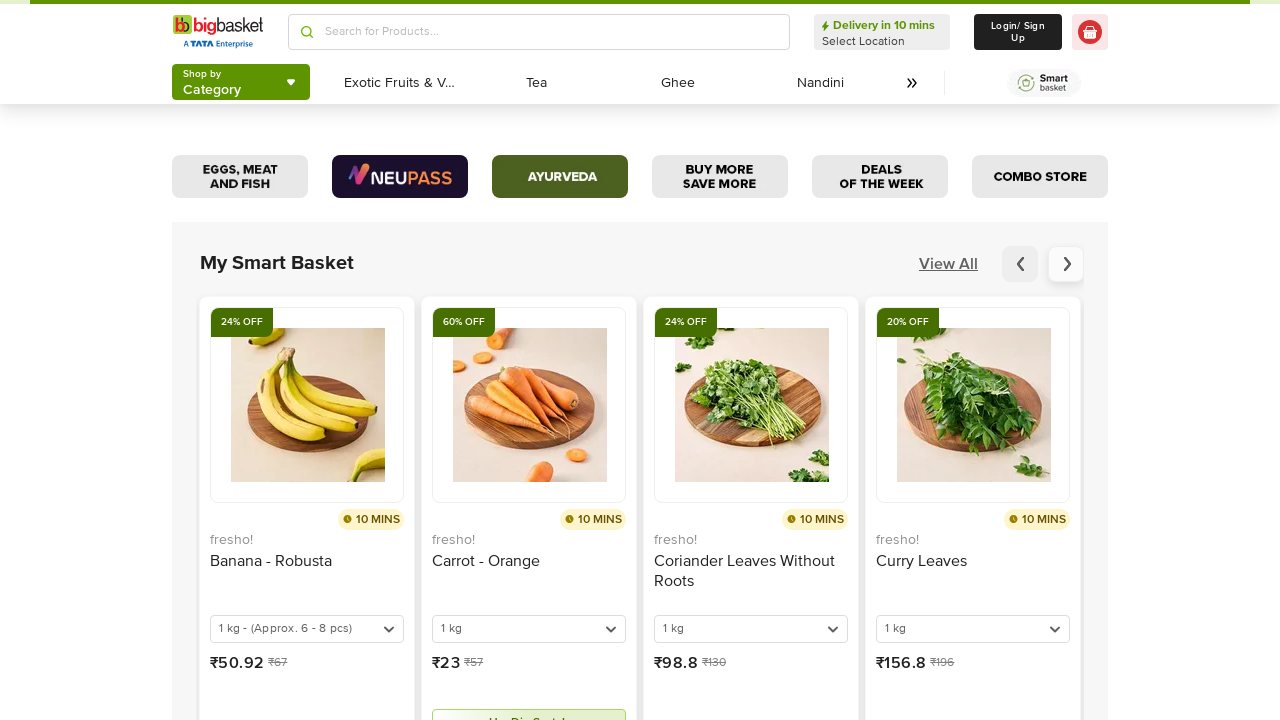

Search results page loaded
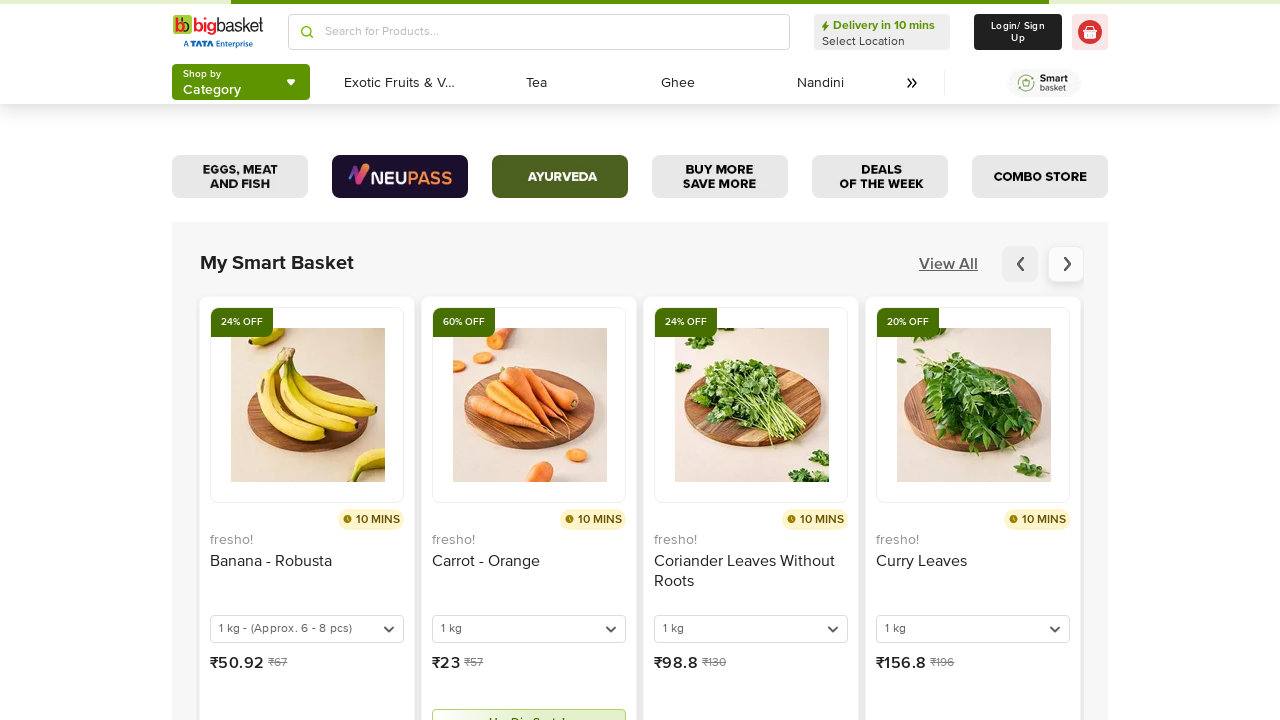

Navigated back to home page
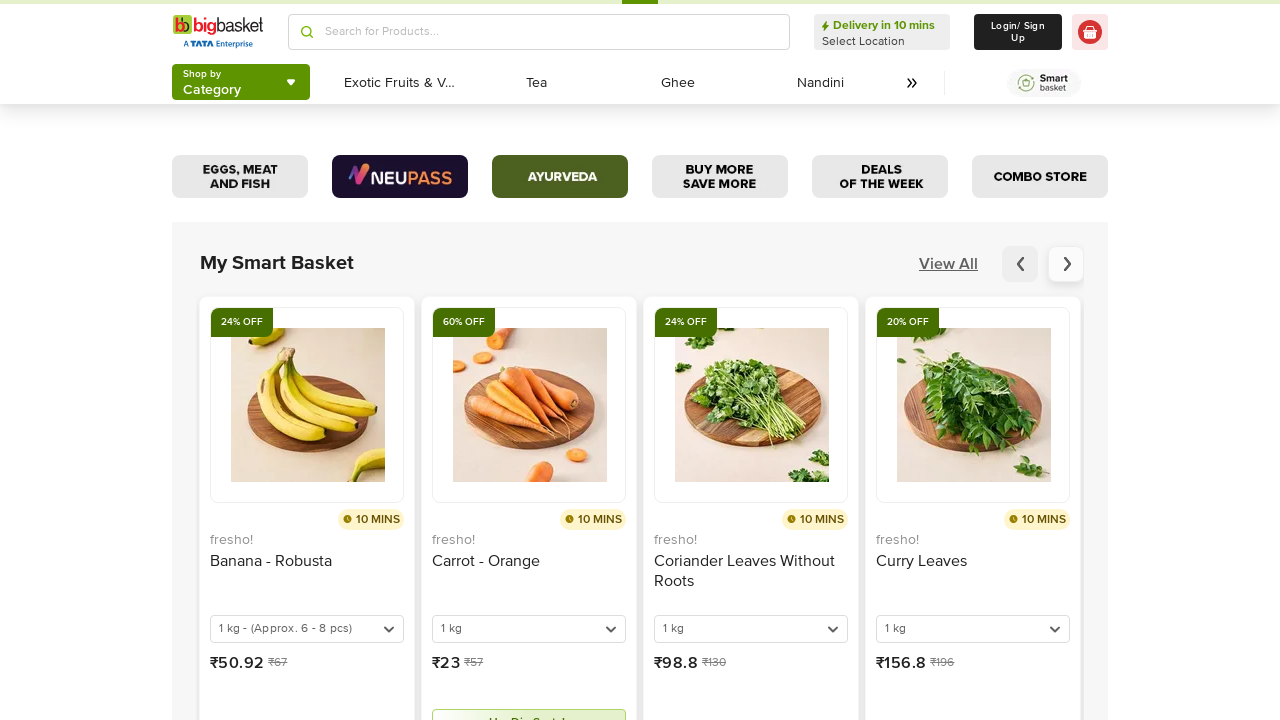

Home page fully loaded after navigation
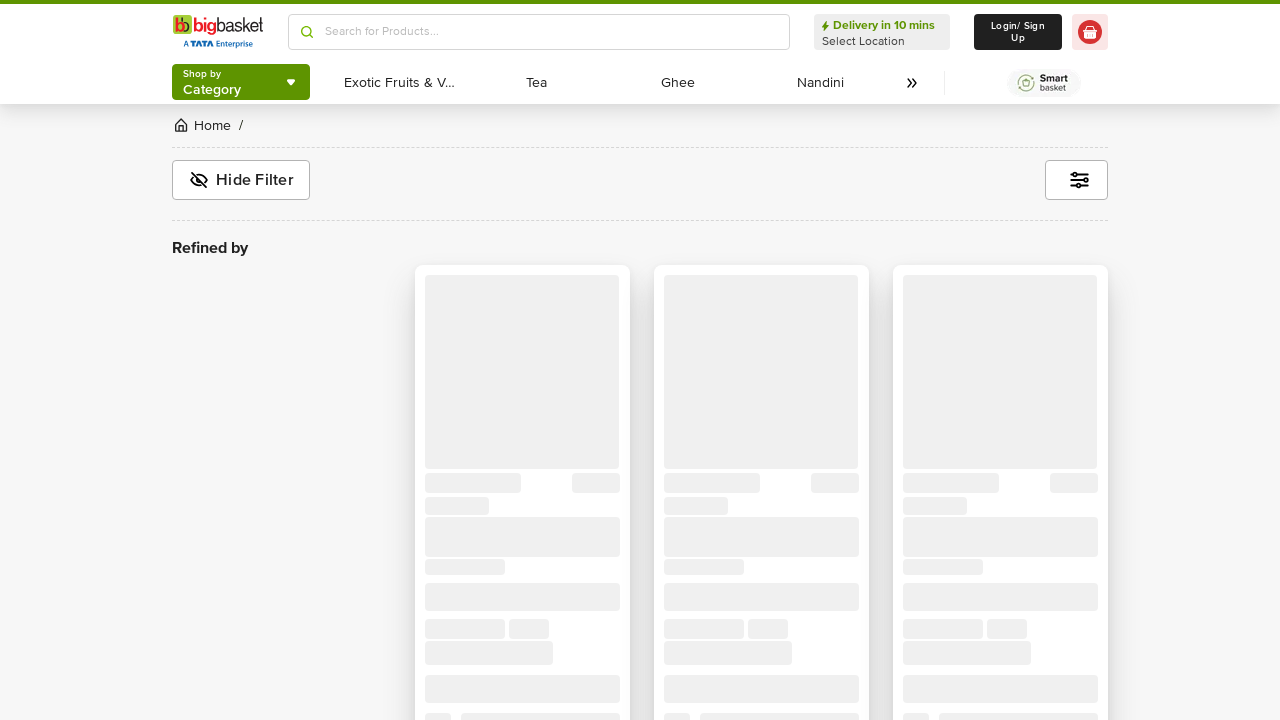

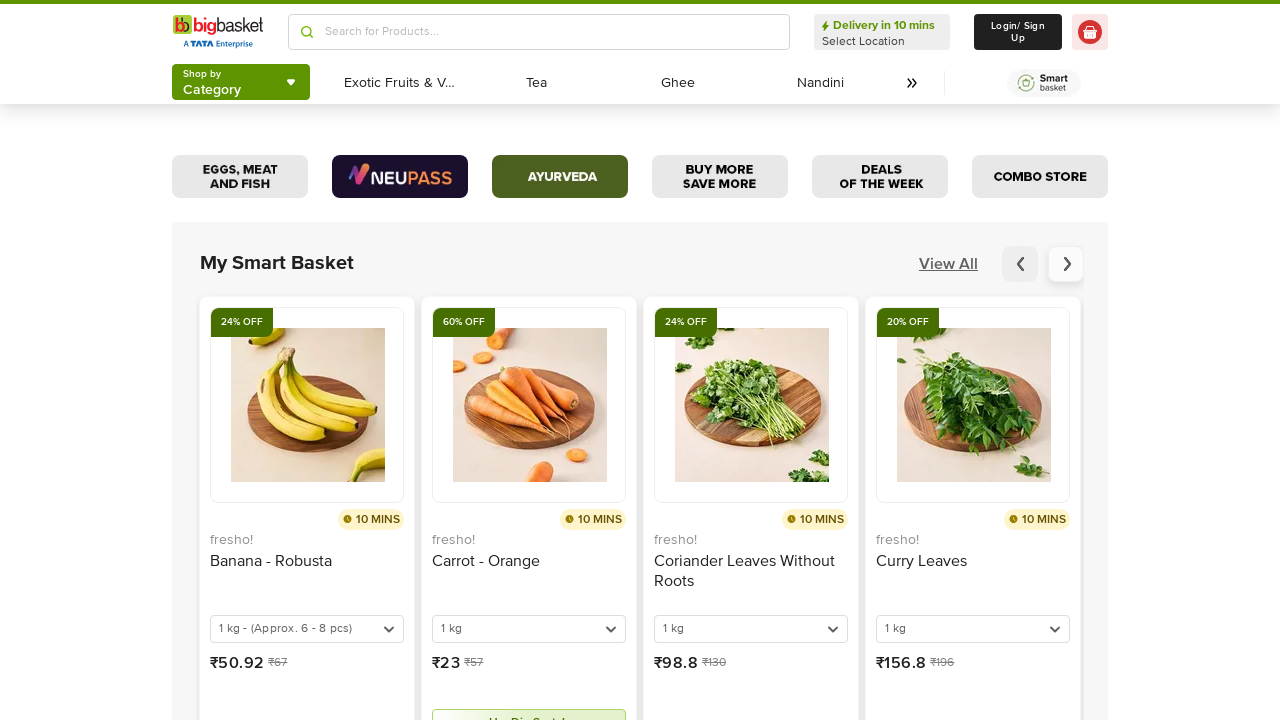